Tests multi-select dropdown by selecting multiple superhero options by visible text

Starting URL: https://letcode.in/dropdowns

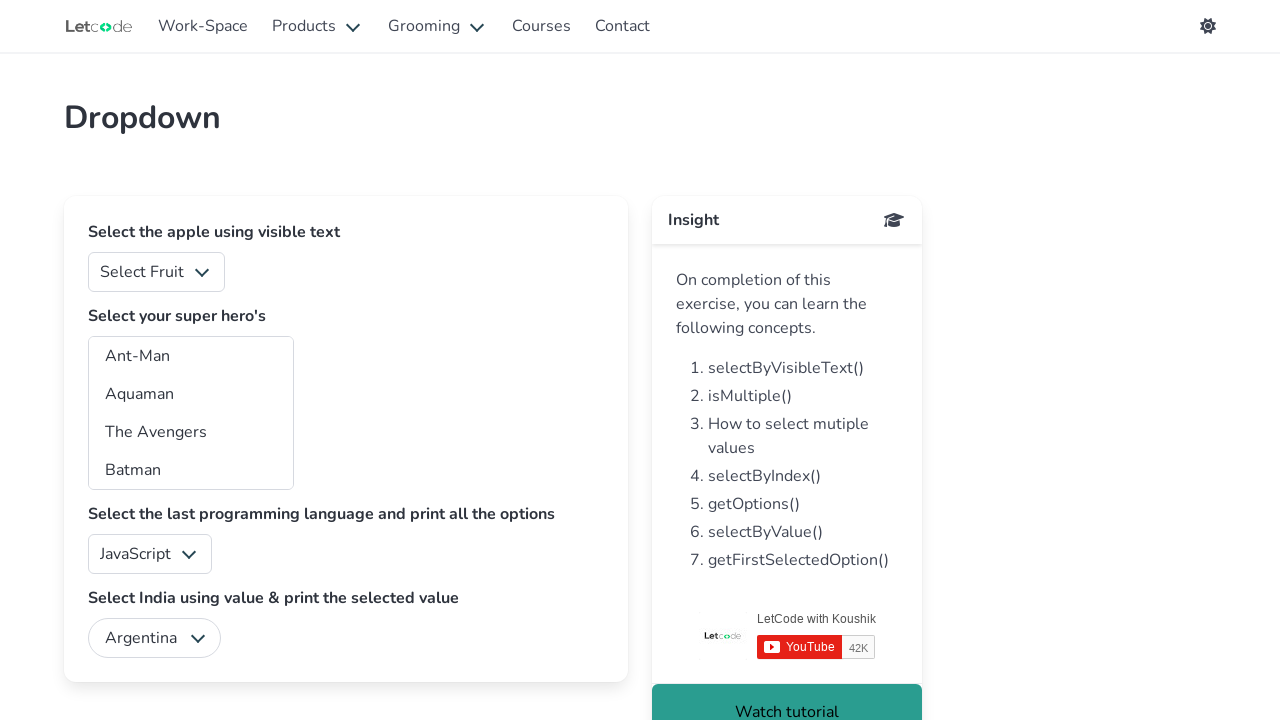

Located multi-select superhero dropdown element
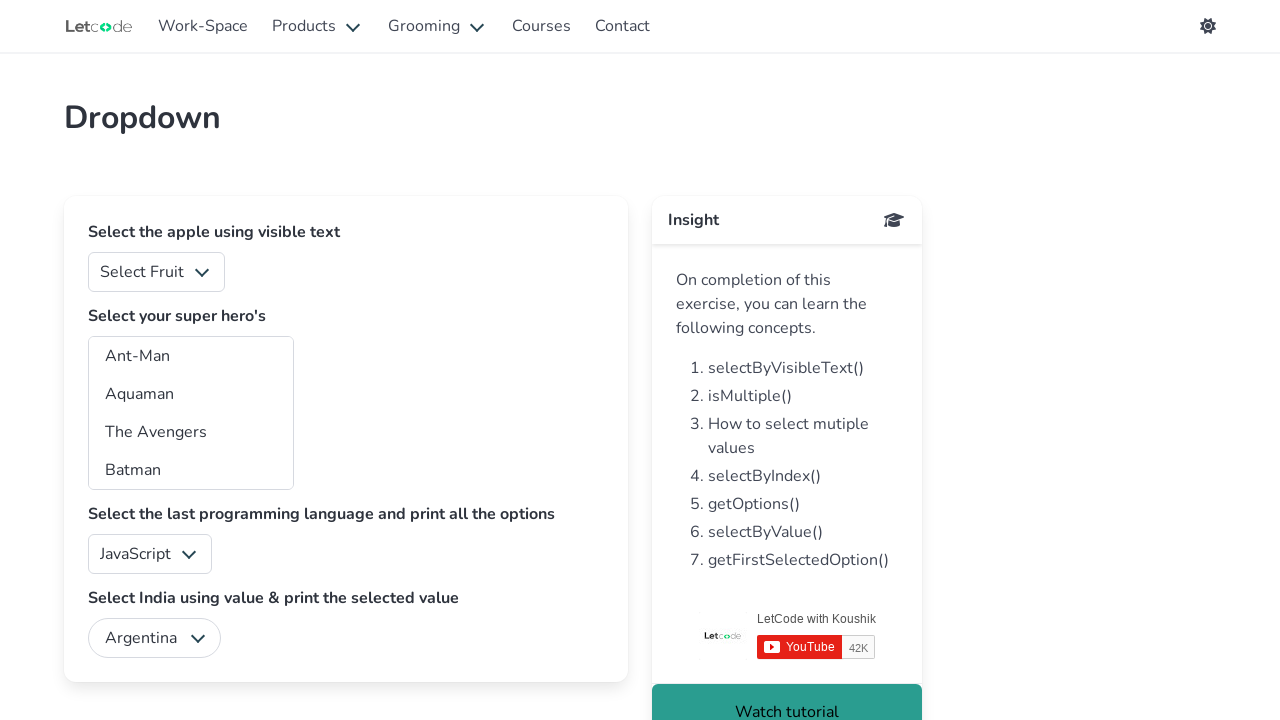

Selected 'Ant-Man' from superhero dropdown on #superheros
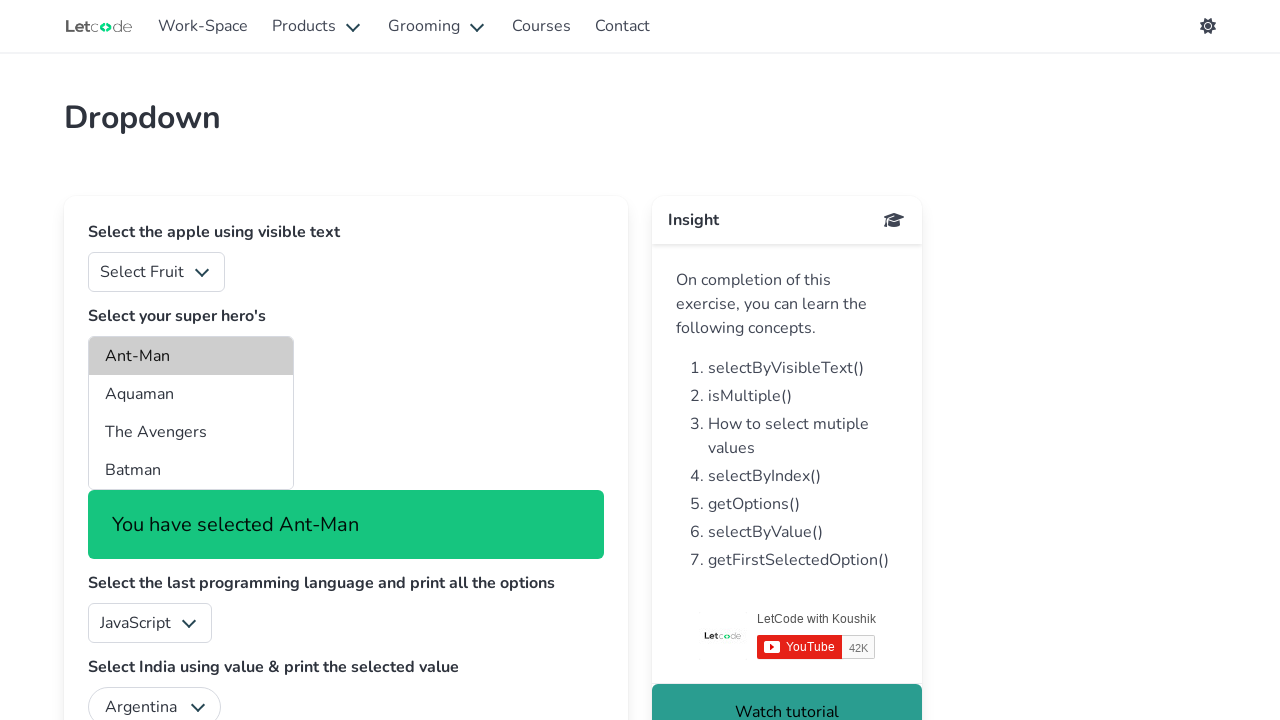

Selected 'Aquaman' from superhero dropdown on #superheros
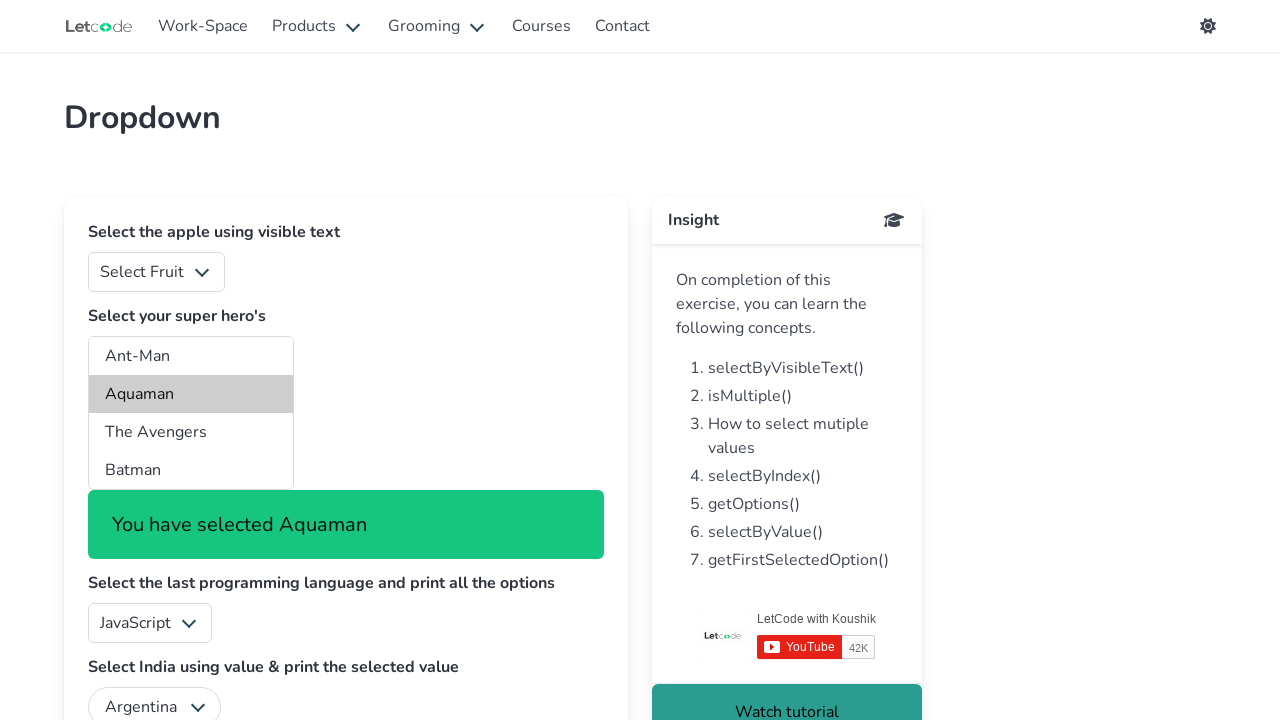

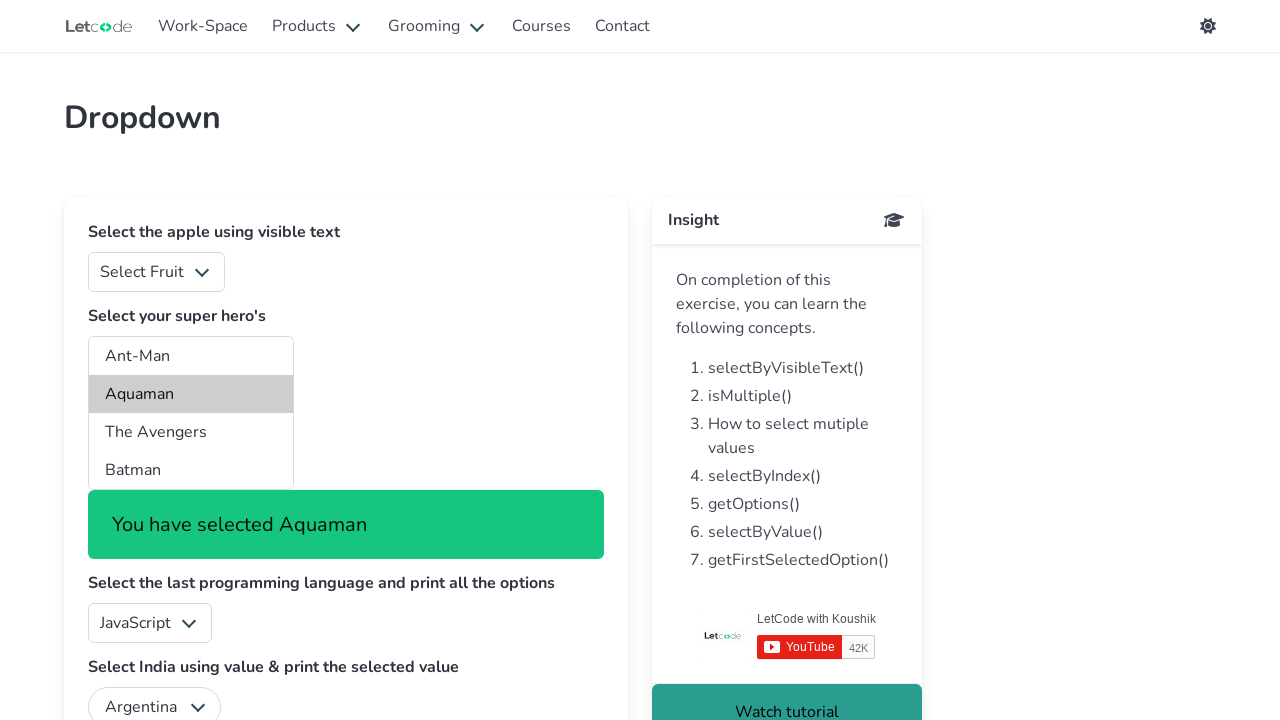